Tests key press functionality by sending various keyboard keys (Arrow Up, Backspace, Tab, Escape, Enter) to an input field and verifying the displayed result text updates correctly for each key pressed.

Starting URL: https://the-internet.herokuapp.com/key_presses

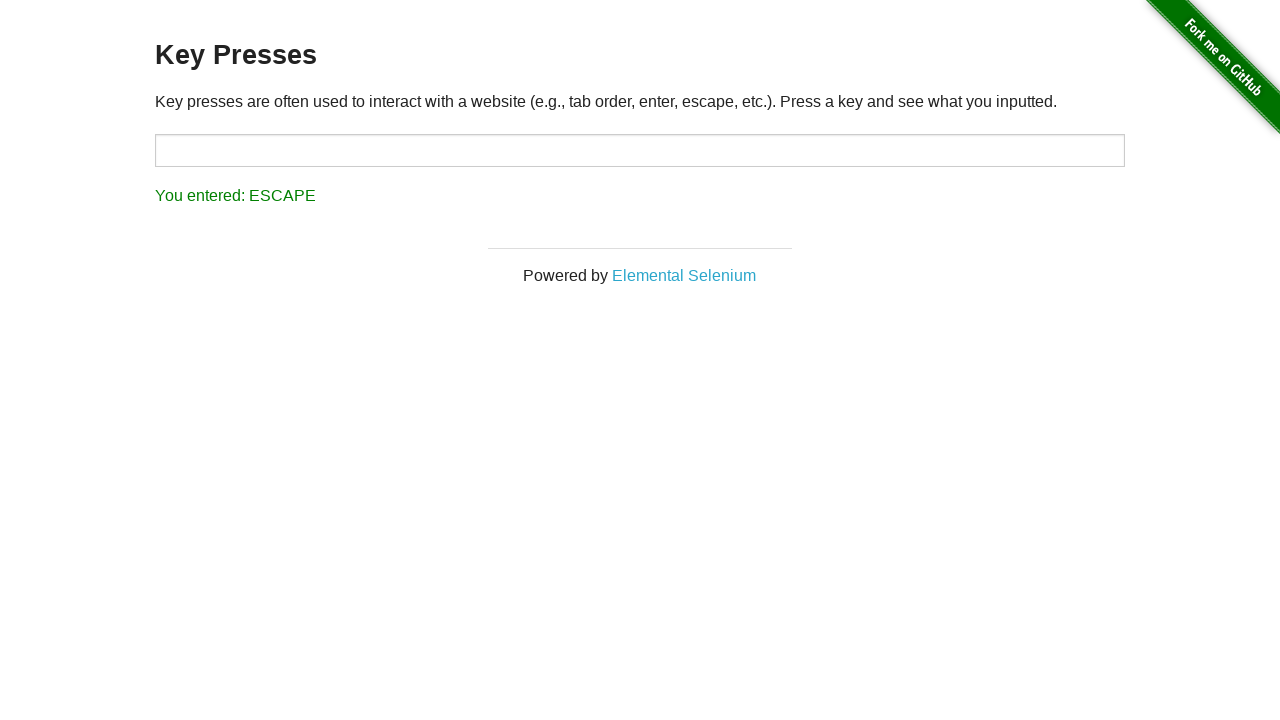

Located the target input field
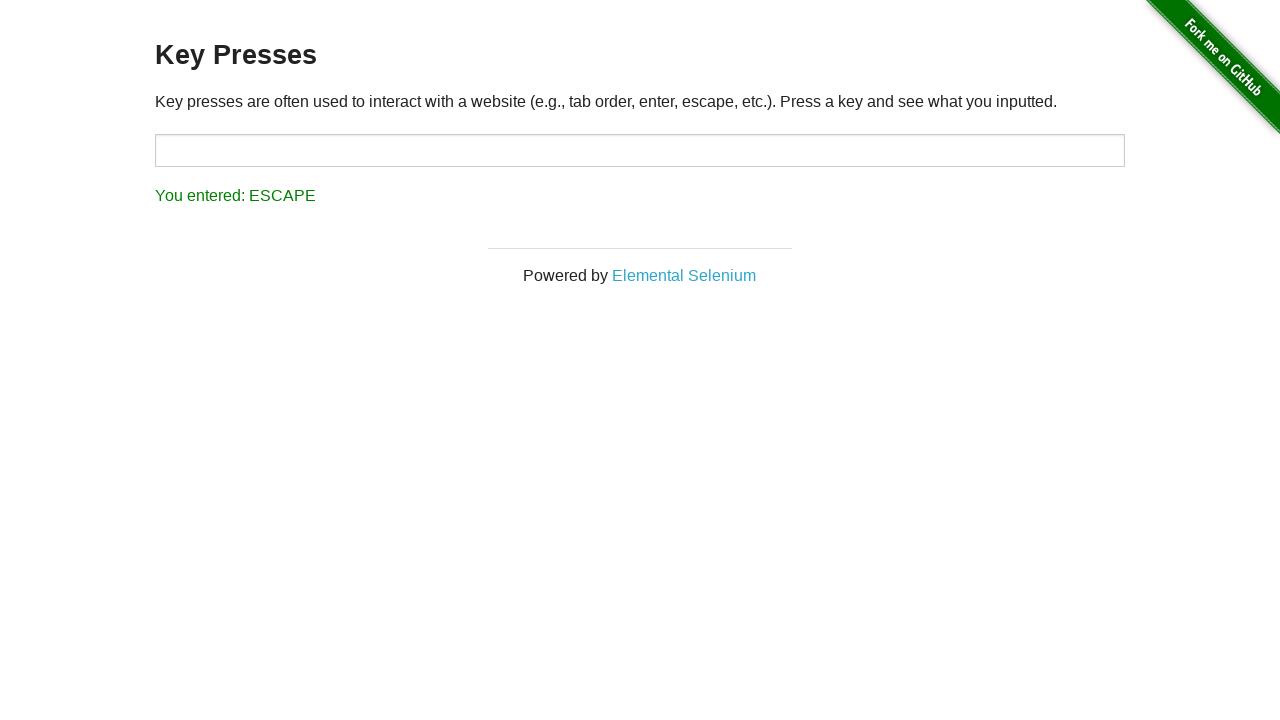

Pressed Arrow Up key on input field on #target
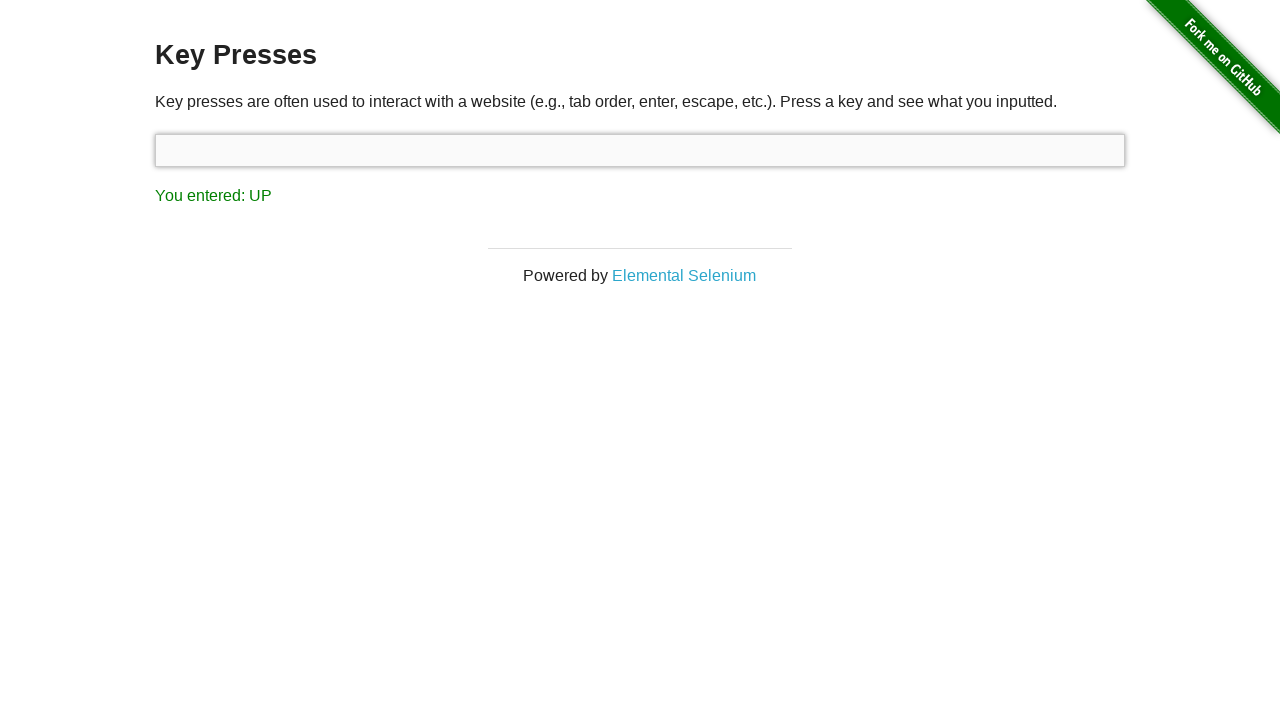

Waited for result element to appear
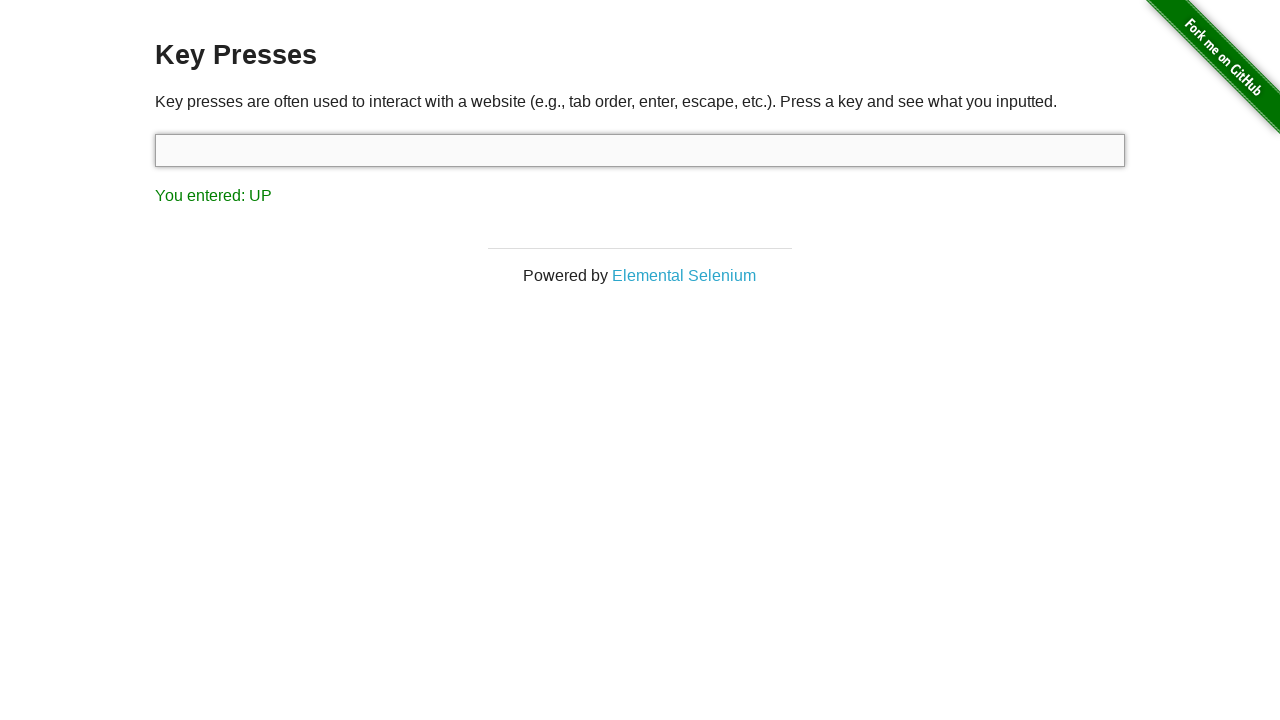

Verified result text shows 'You entered: UP'
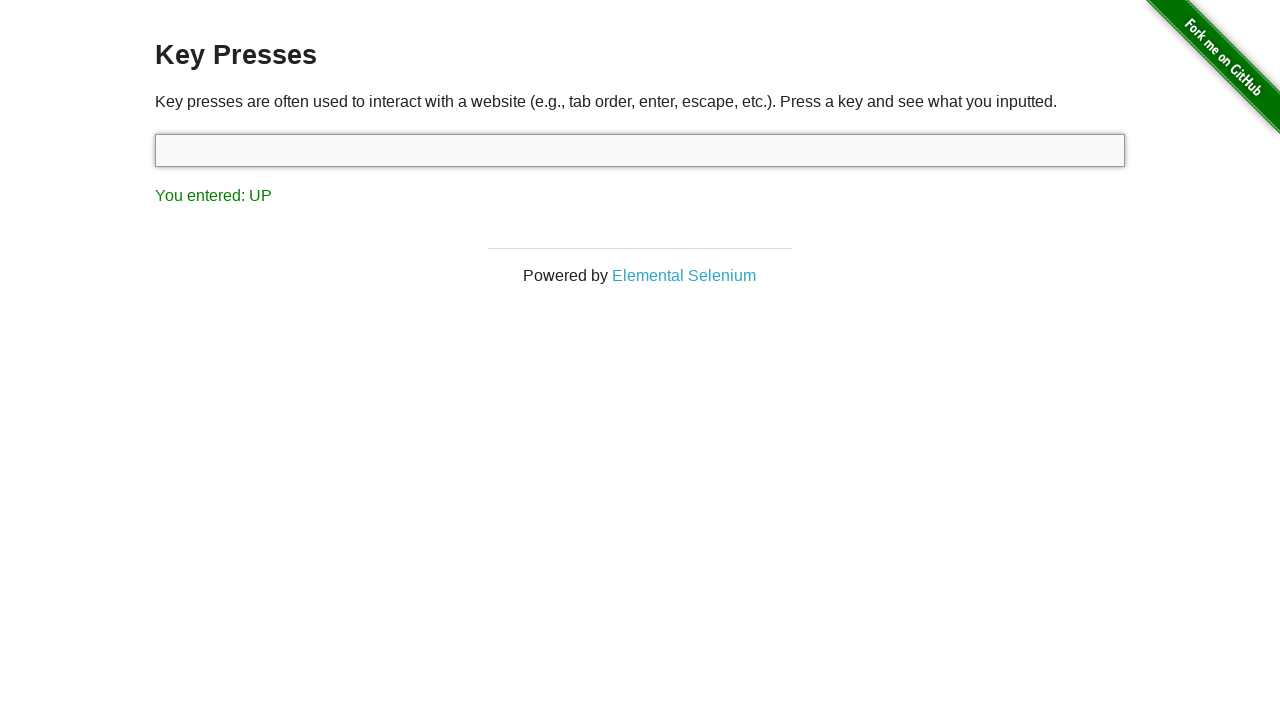

Pressed Backspace key on input field on #target
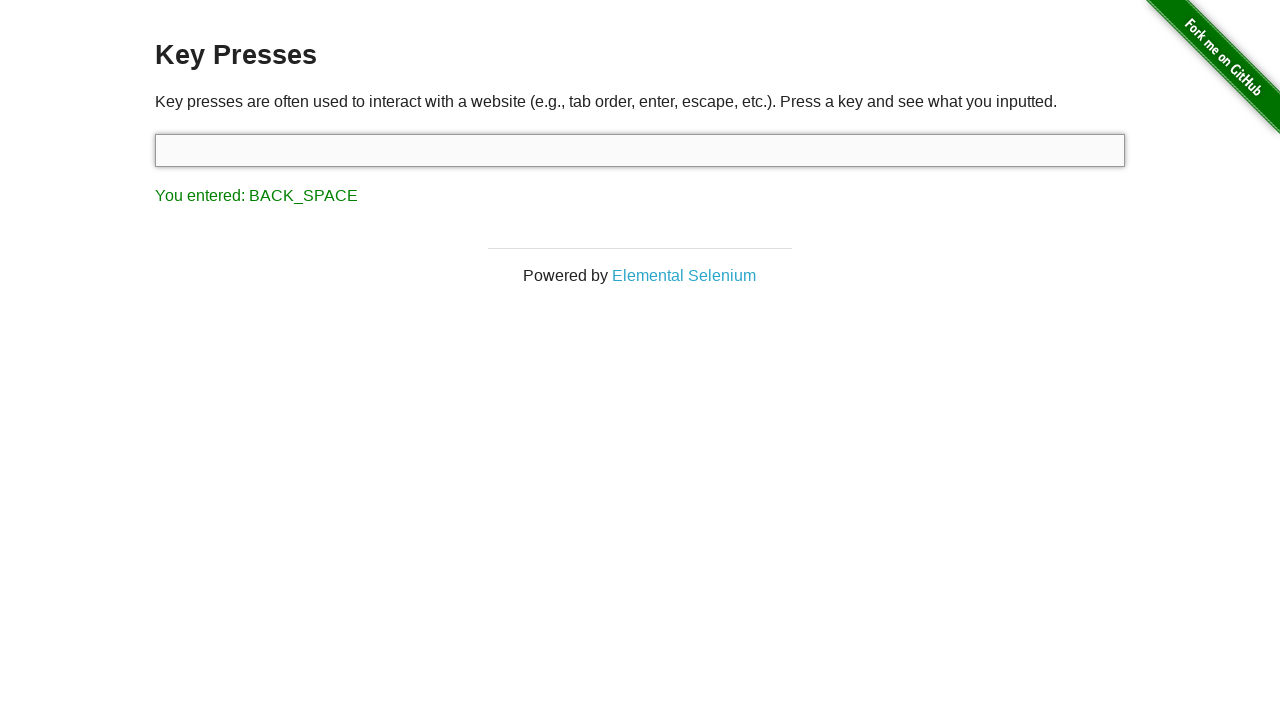

Verified result text shows 'You entered: BACK_SPACE'
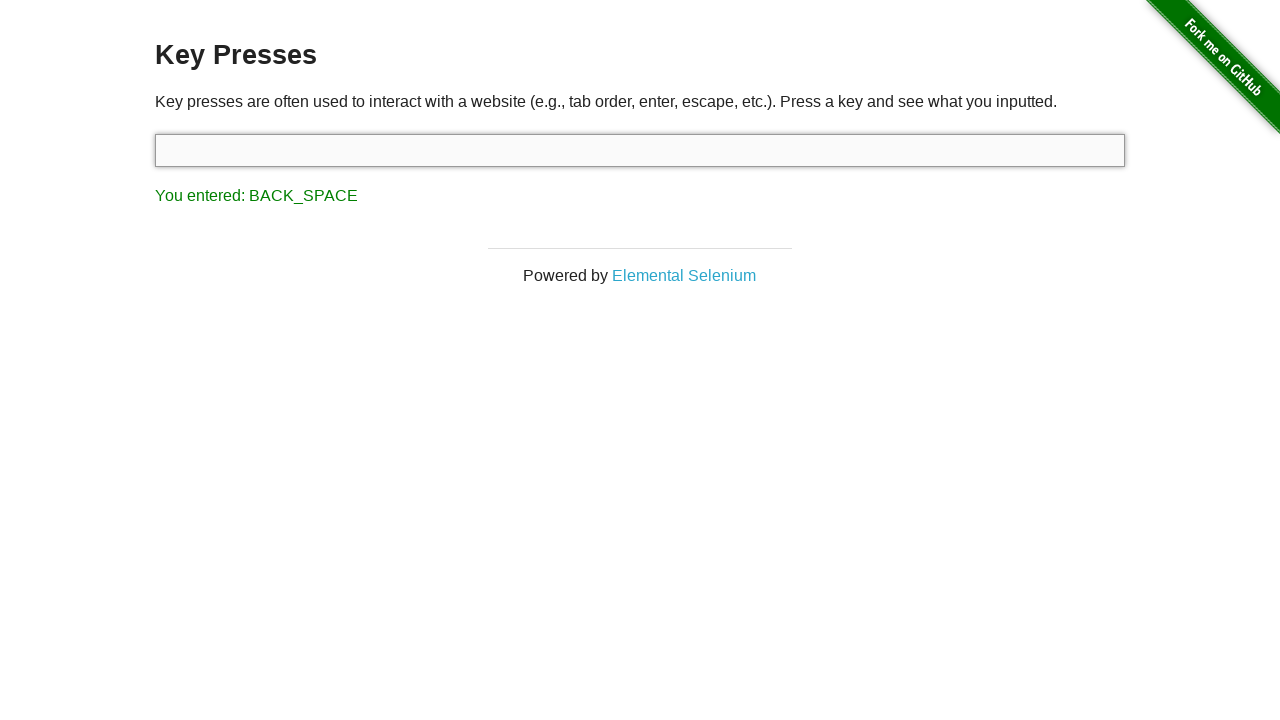

Pressed Tab key on input field on #target
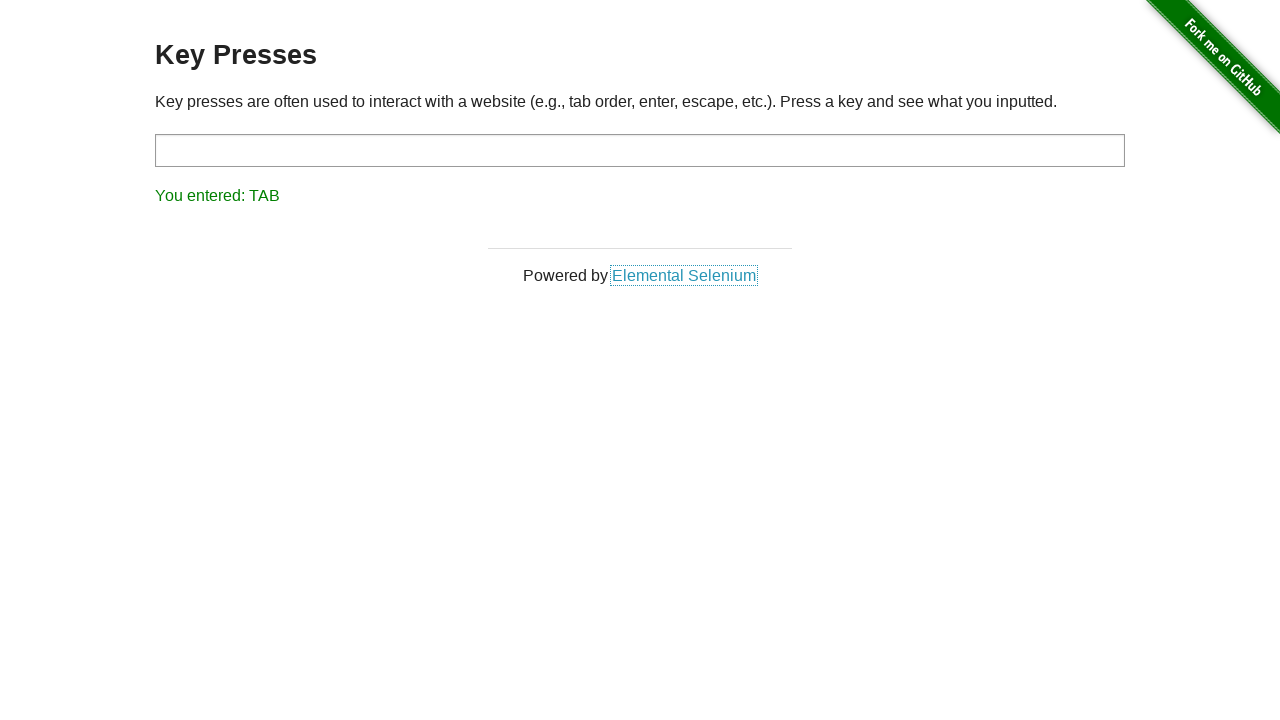

Verified result text shows 'You entered: TAB'
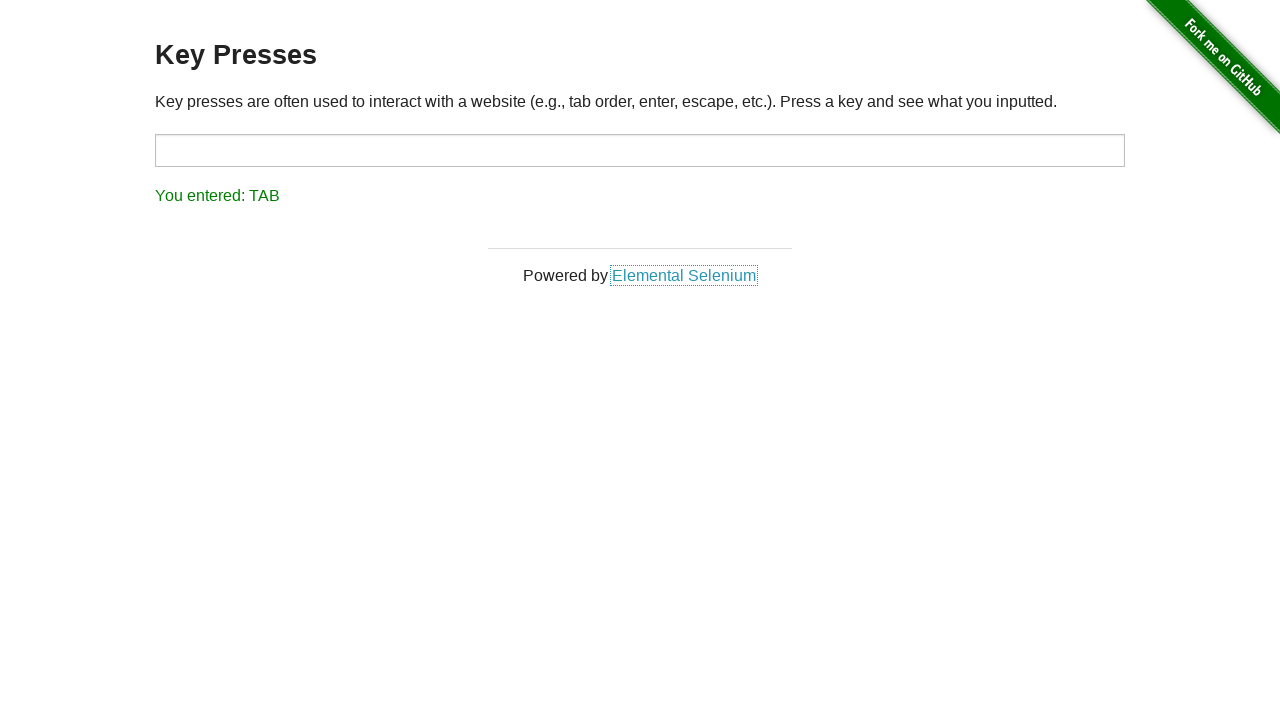

Pressed Escape key
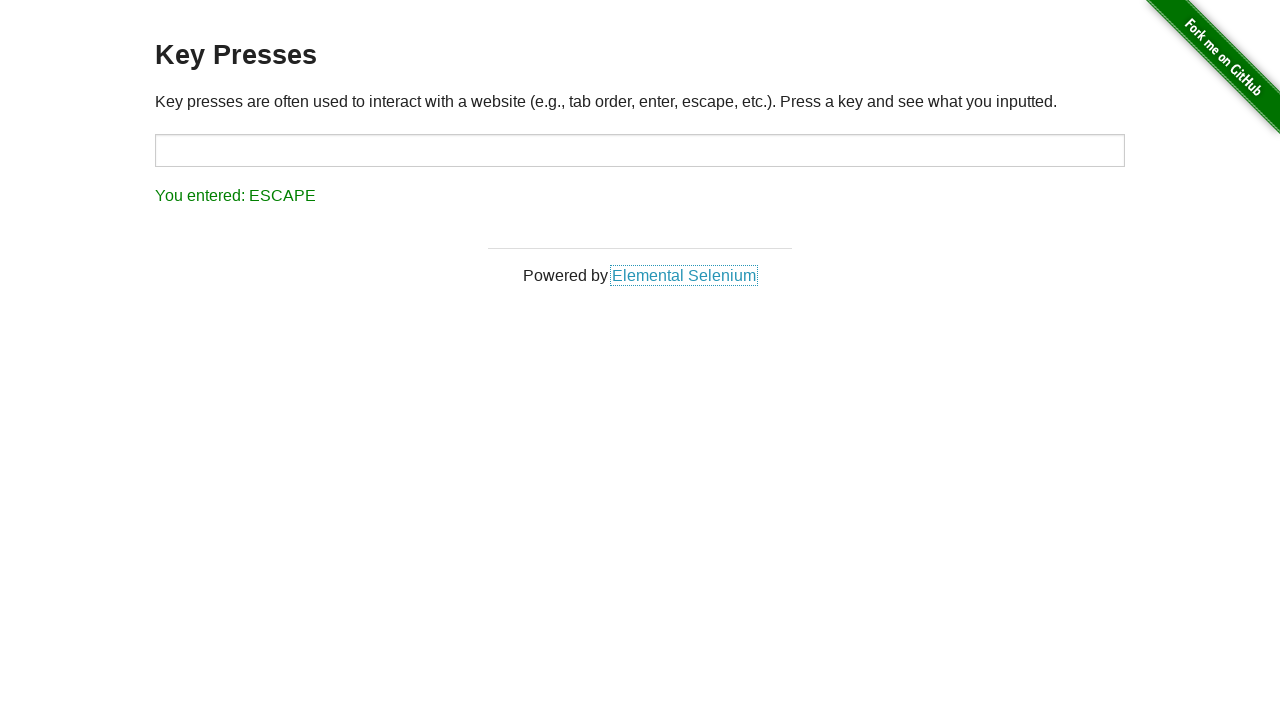

Verified result text shows 'You entered: ESCAPE'
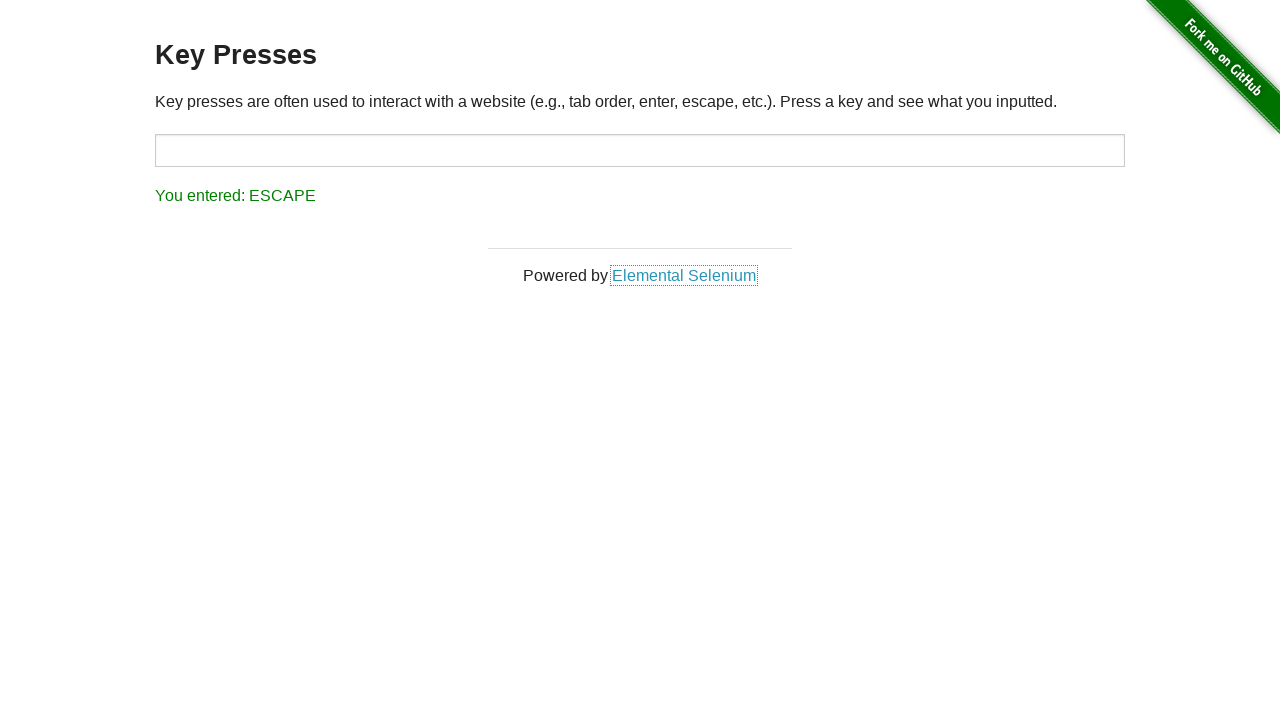

Pressed Enter key
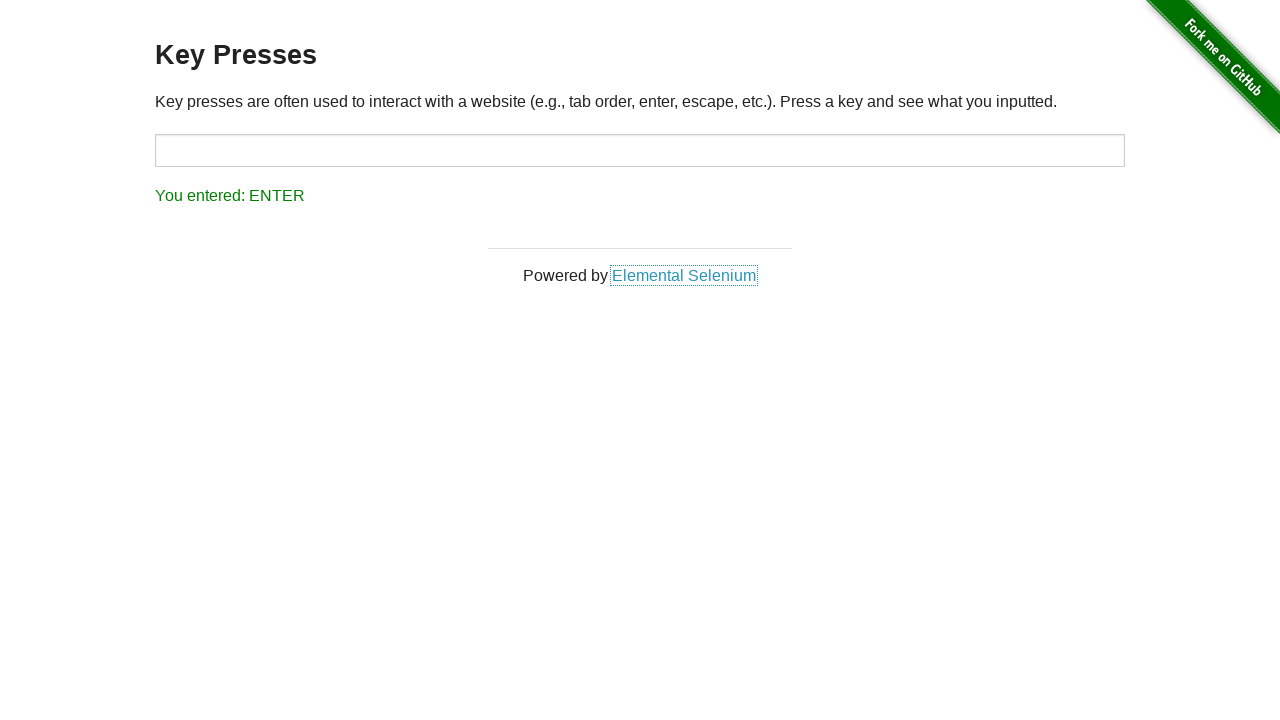

Waited 100ms for page to process Enter key
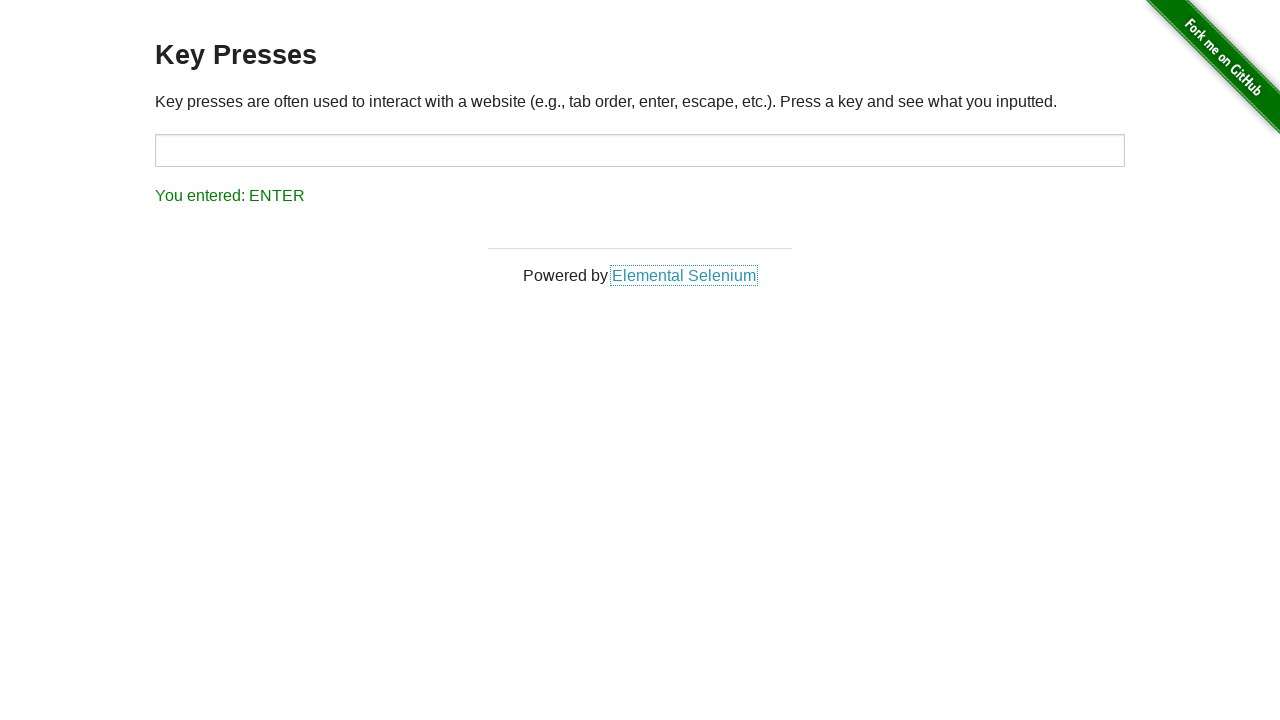

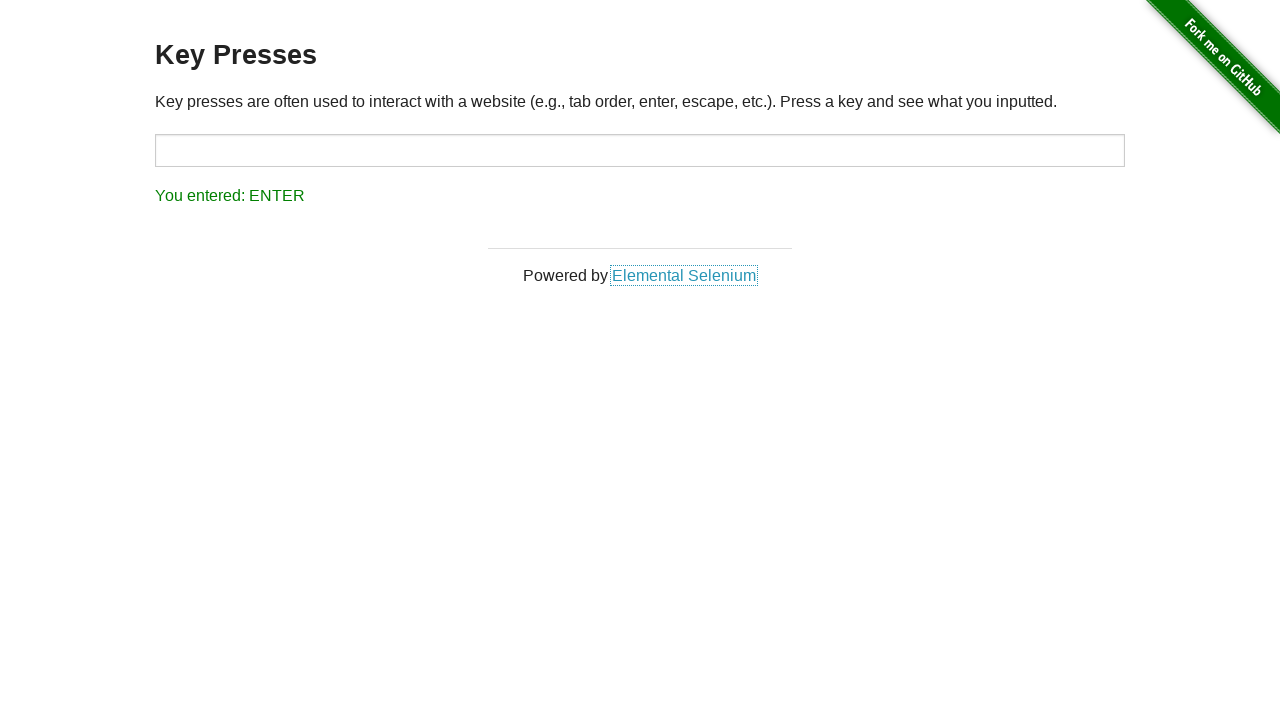